Verifies that the page title contains "Modelit"

Starting URL: https://www.modelit.xyz/

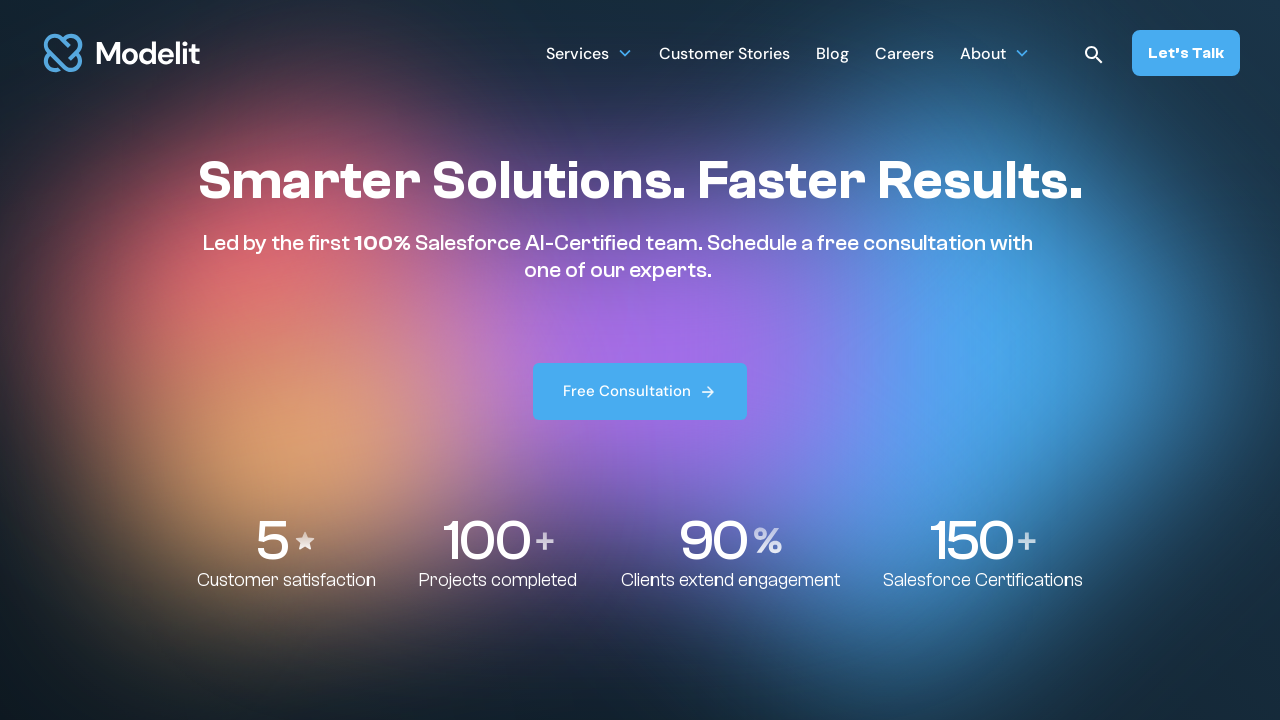

Navigated to https://www.modelit.xyz/
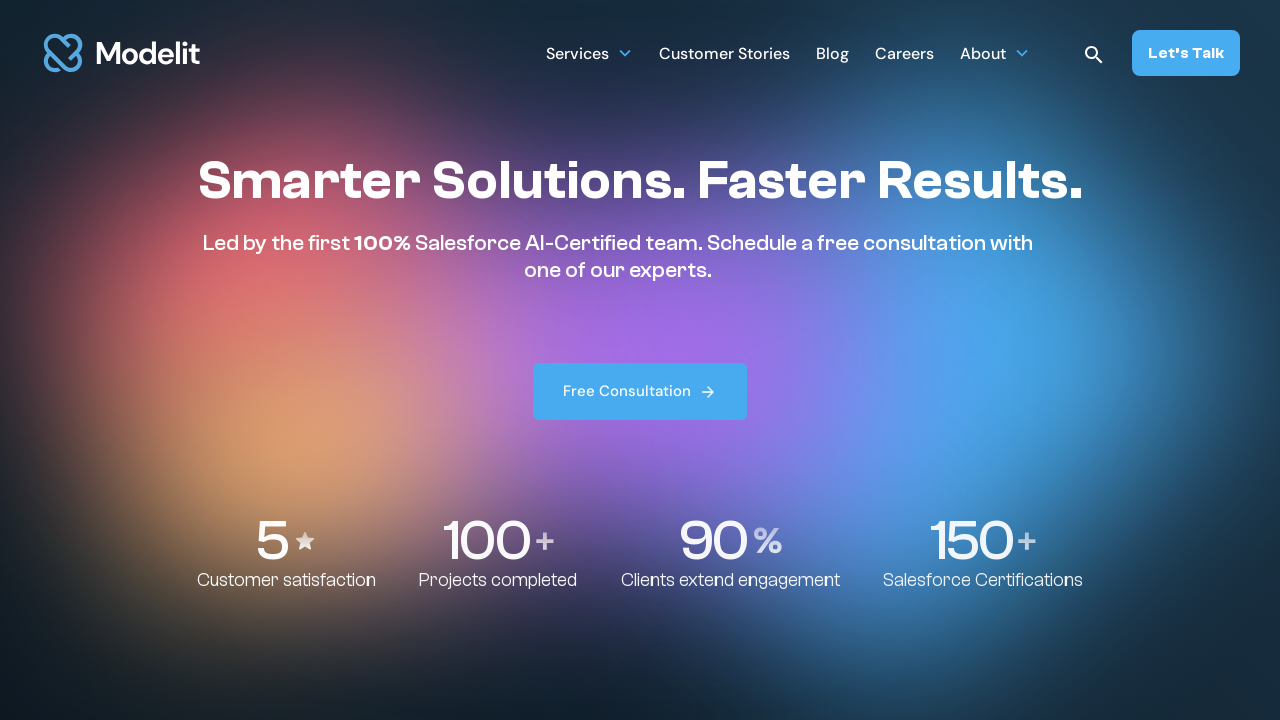

Verified page title contains 'Modelit'
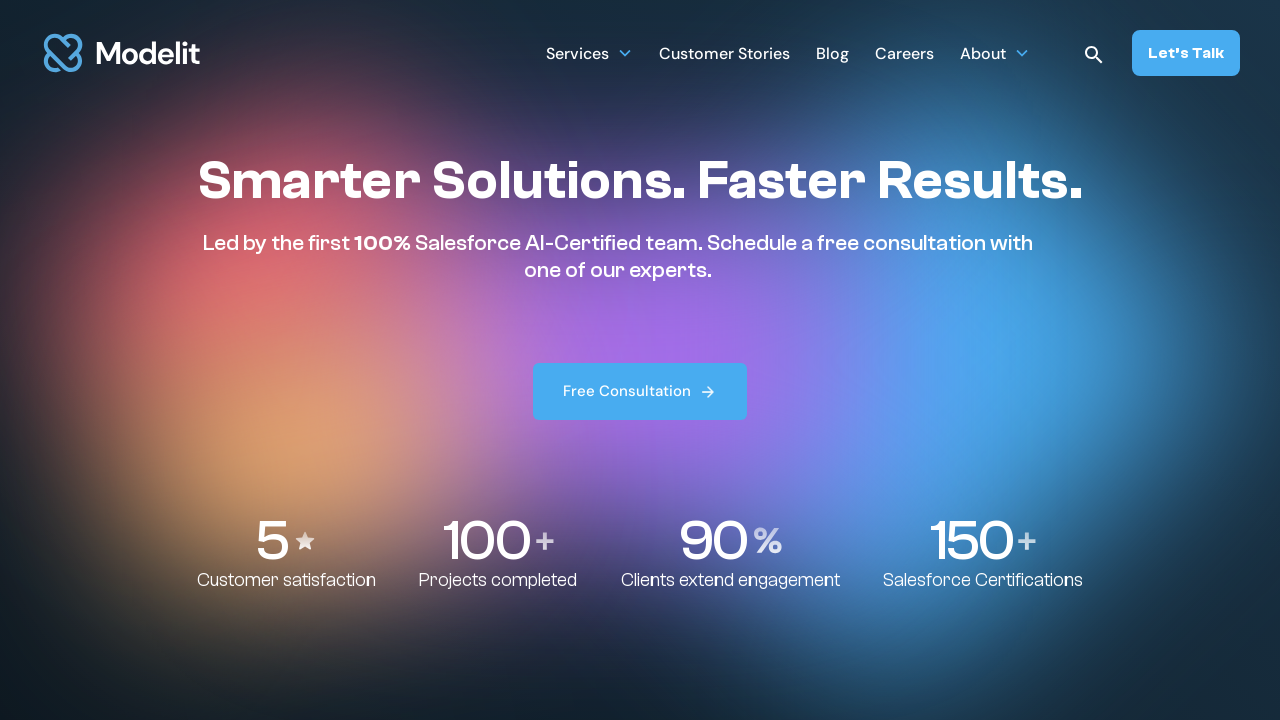

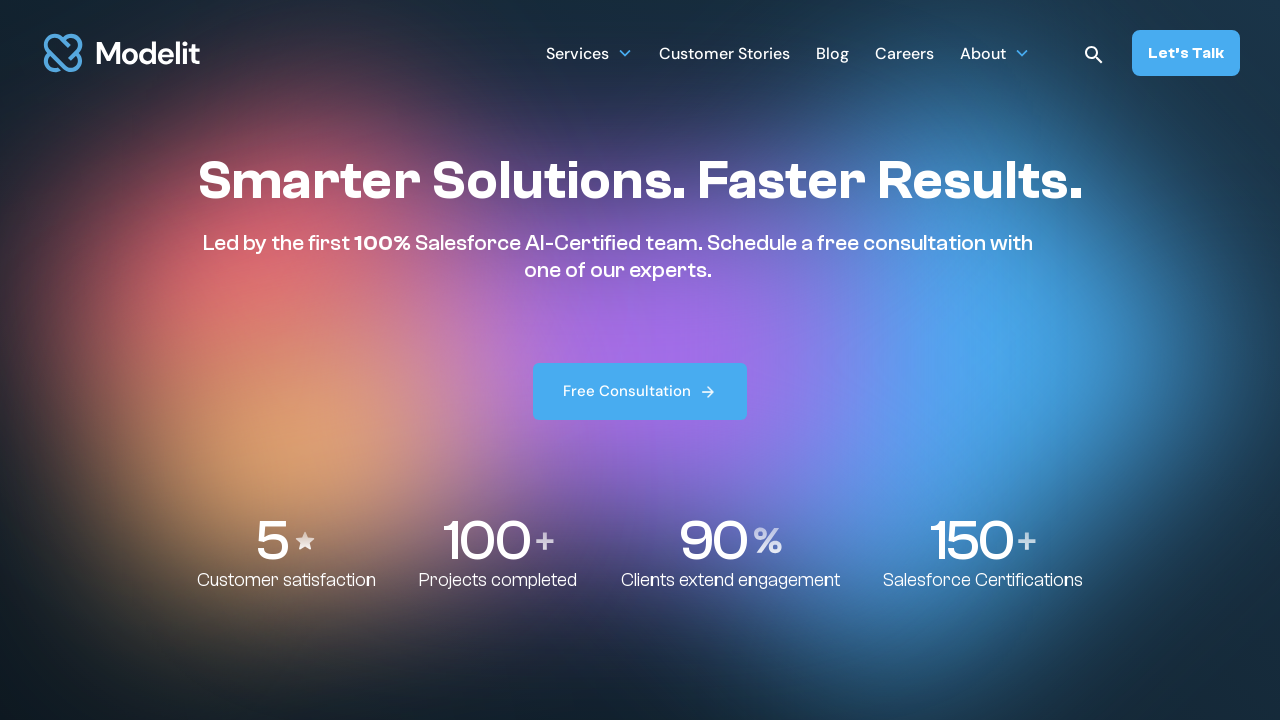